Tests entering text into a JavaScript prompt alert and accepting it

Starting URL: https://the-internet.herokuapp.com/javascript_alerts

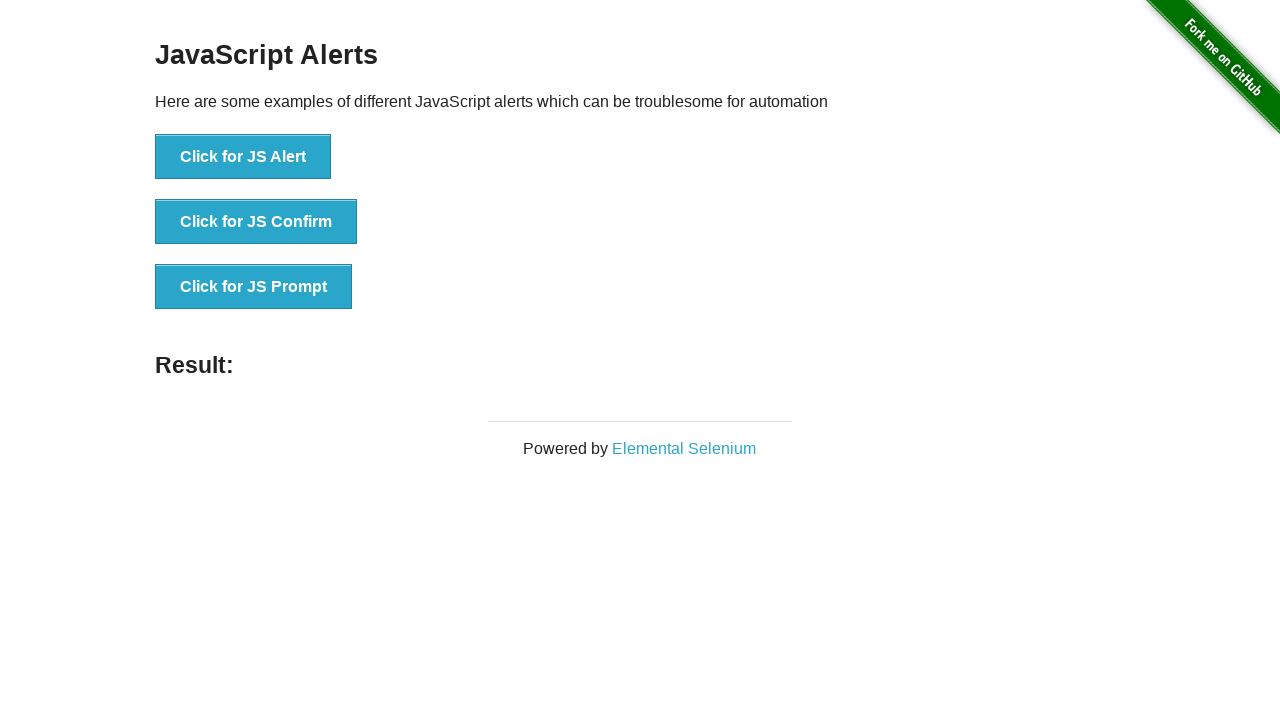

Set up dialog handler to accept prompt with text 'TAU rocks!'
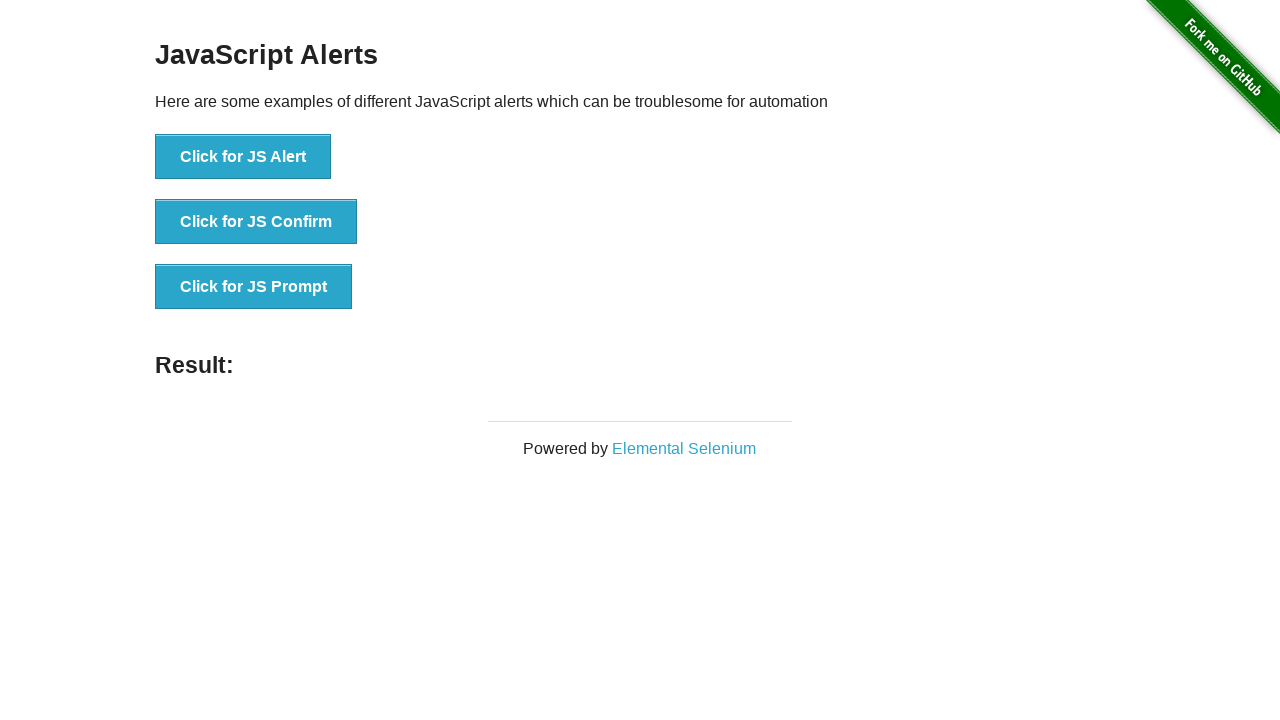

Clicked button to trigger JavaScript prompt alert at (254, 287) on button[onclick='jsPrompt()']
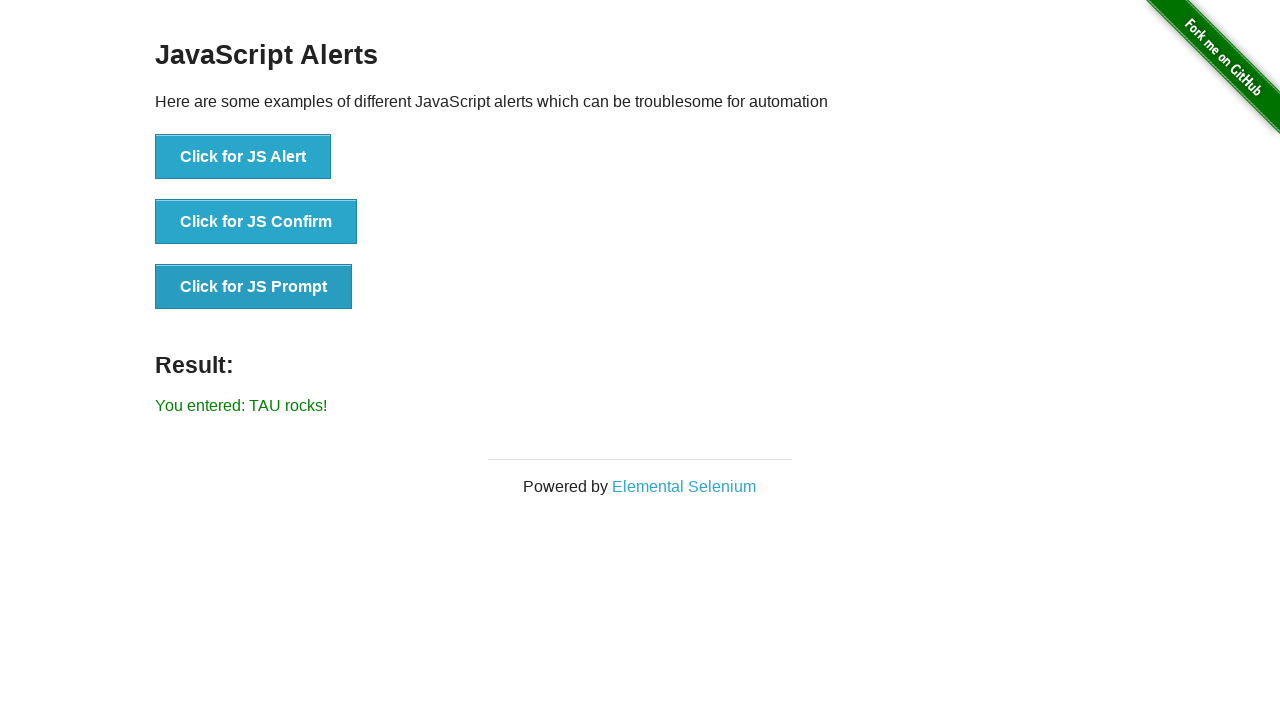

Result text element loaded after accepting prompt
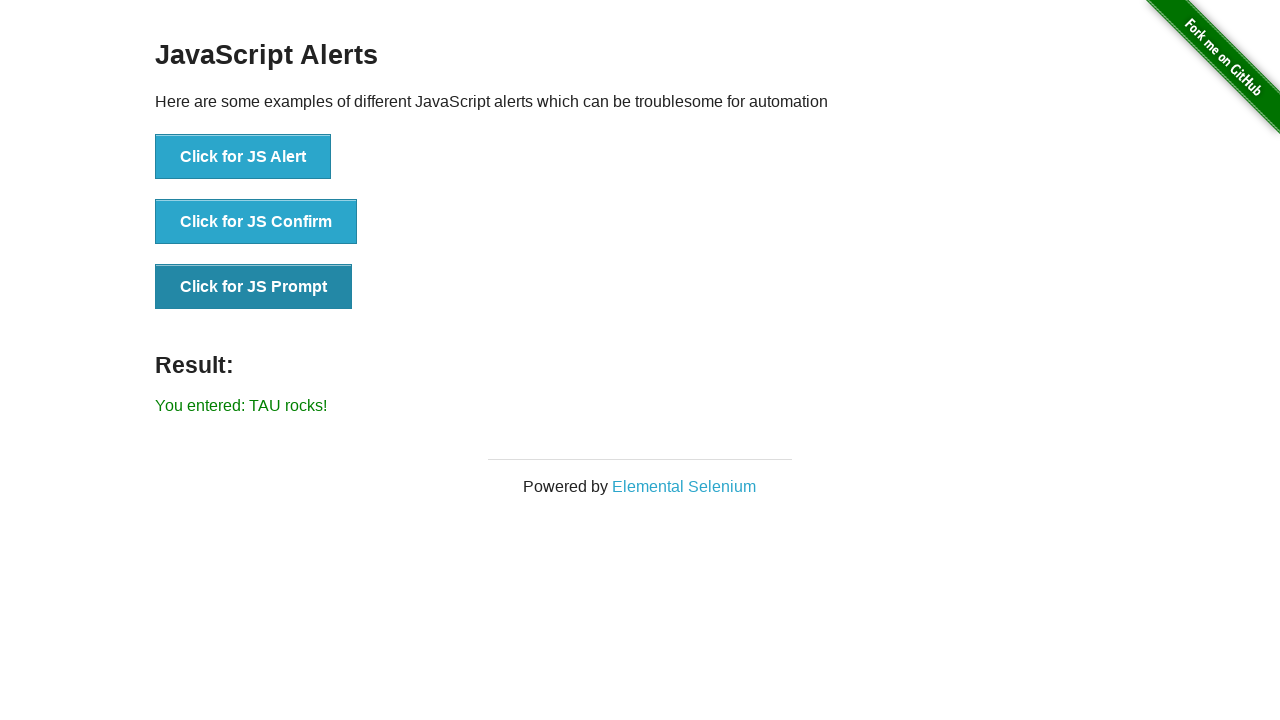

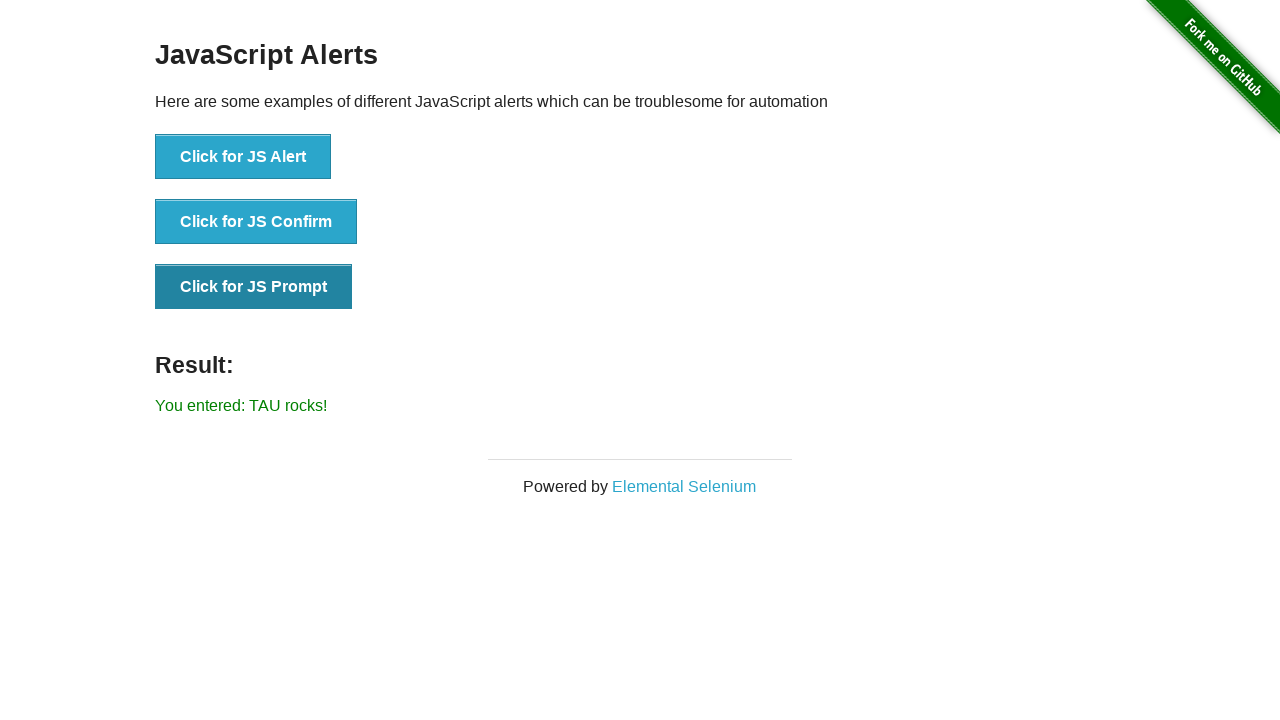